Demonstrates XPath navigation using following-sibling and parent axes to locate button elements in the page header and verify their text content.

Starting URL: https://rahulshettyacademy.com/AutomationPractice/

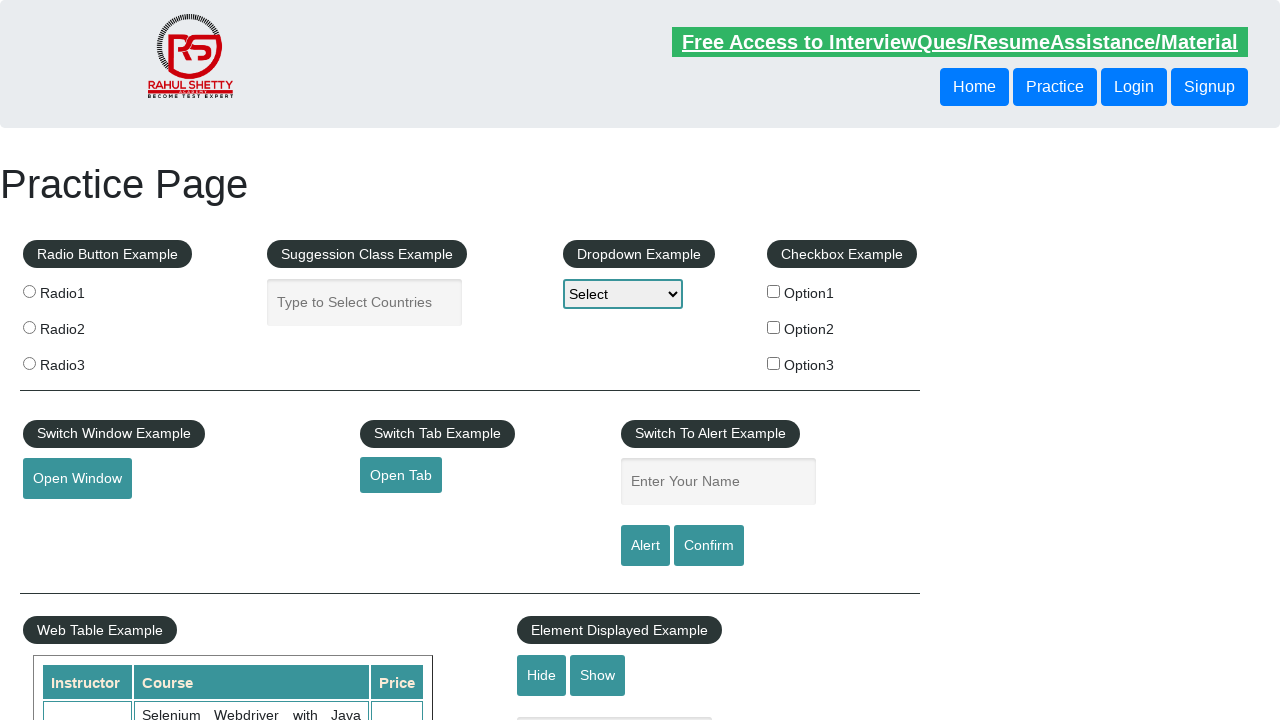

Navigated to AutomationPractice page
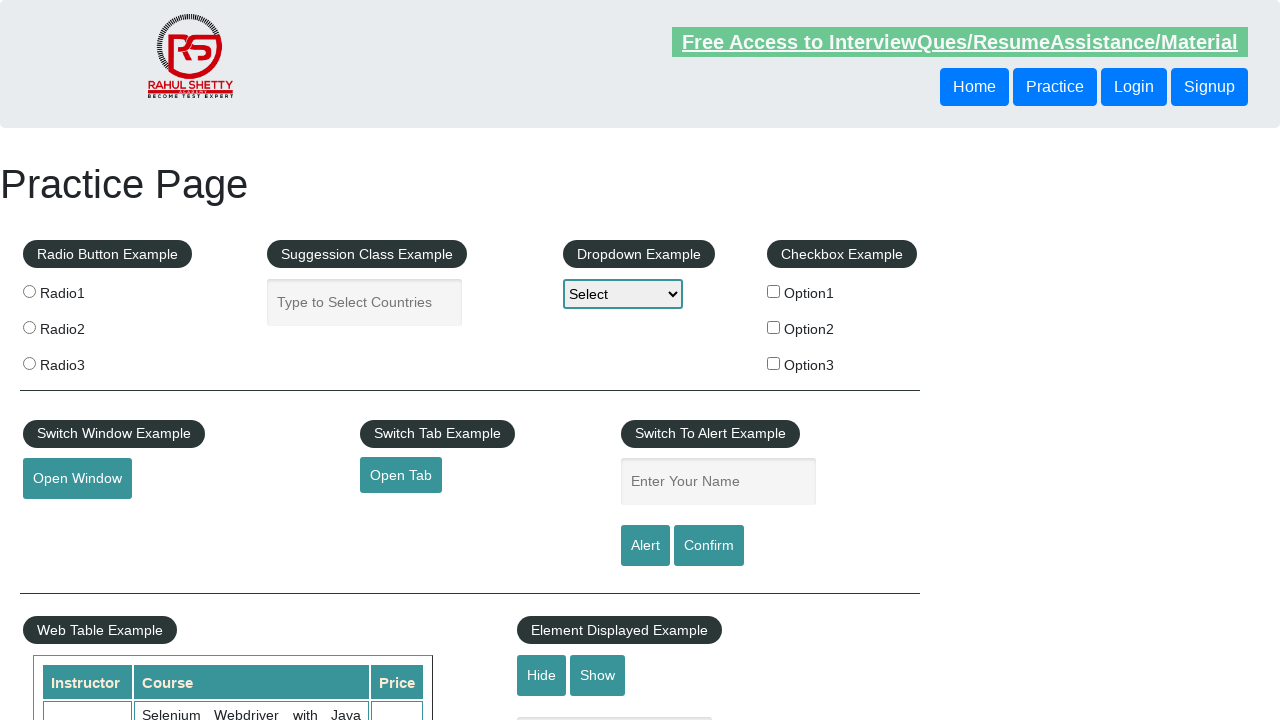

Located button using following-sibling XPath axis, text content: Login
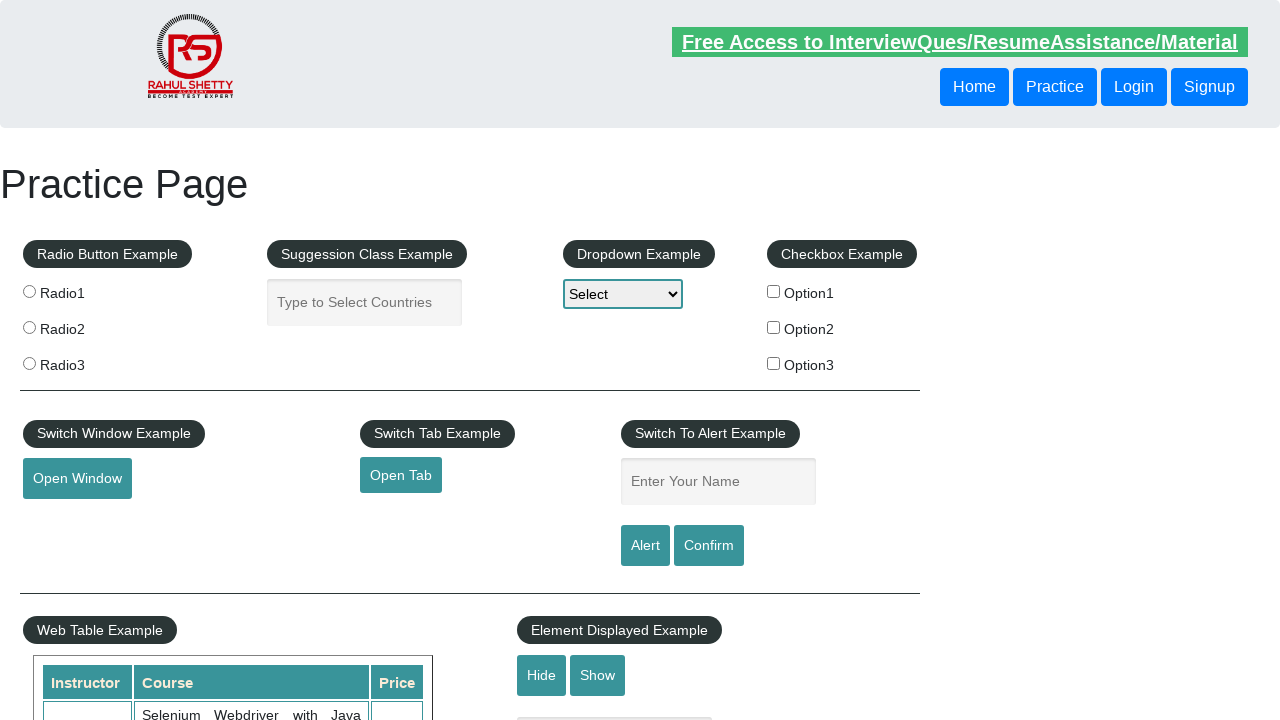

Located button using parent XPath axis, text content: Signup
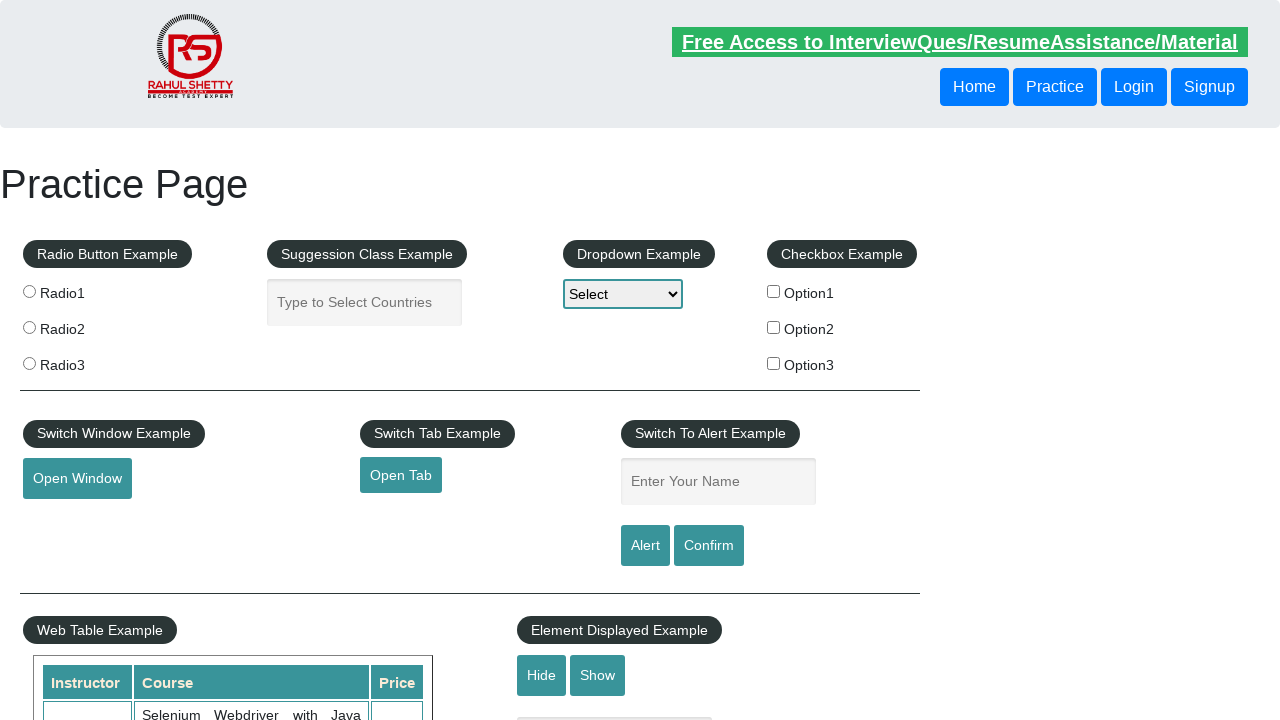

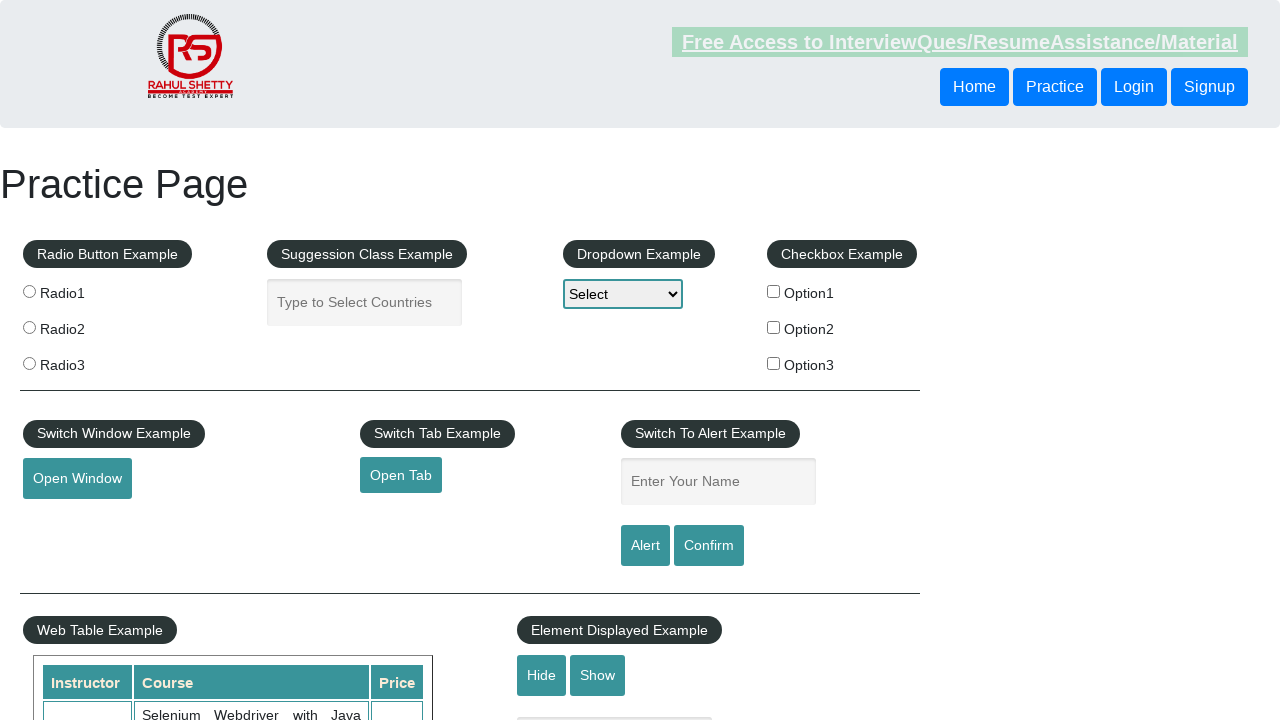